Tests radio button functionality by clicking on the "Hockey" radio button and verifying it becomes selected.

Starting URL: https://practice.cydeo.com/radio_buttons

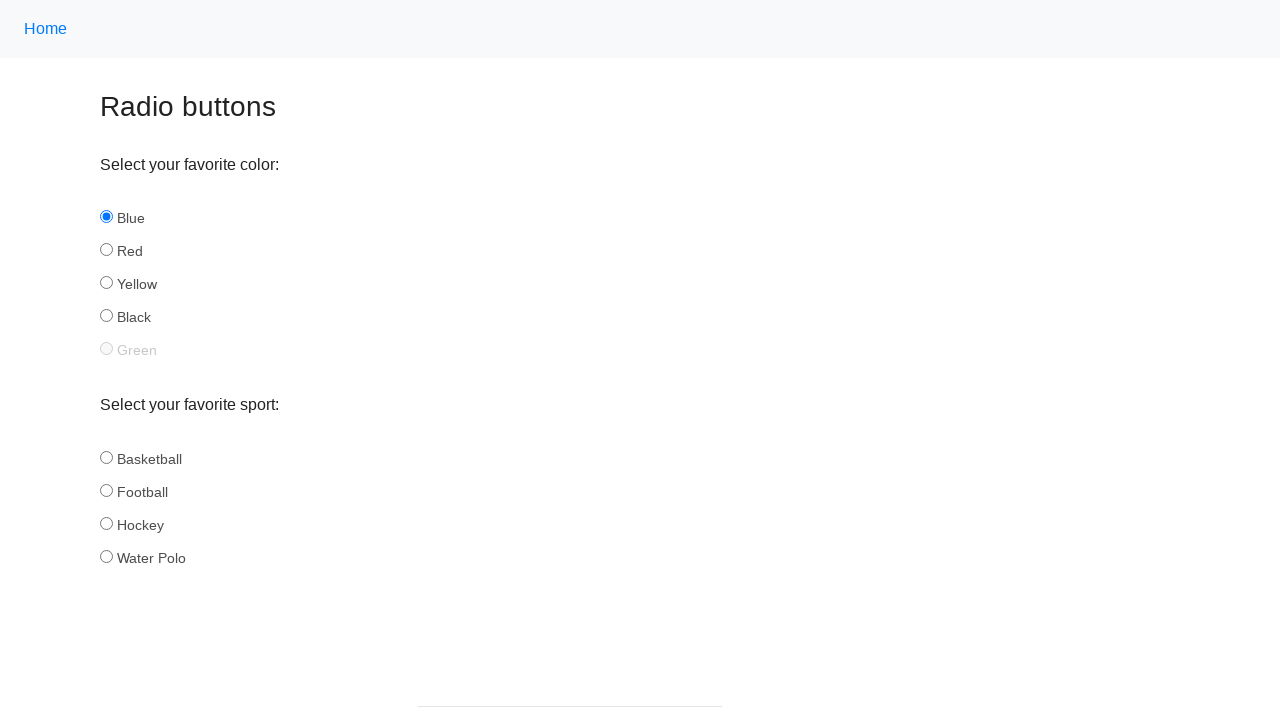

Clicked on the Hockey radio button at (106, 523) on input#hockey
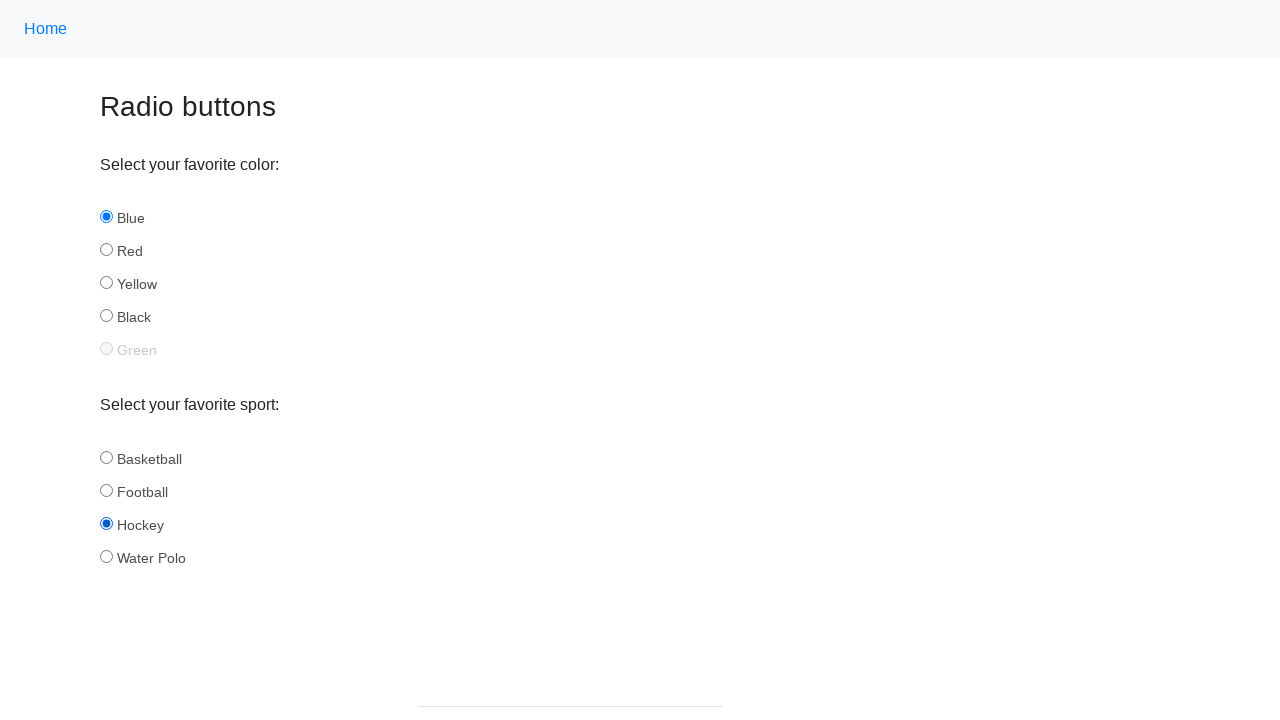

Verified that the Hockey radio button is selected
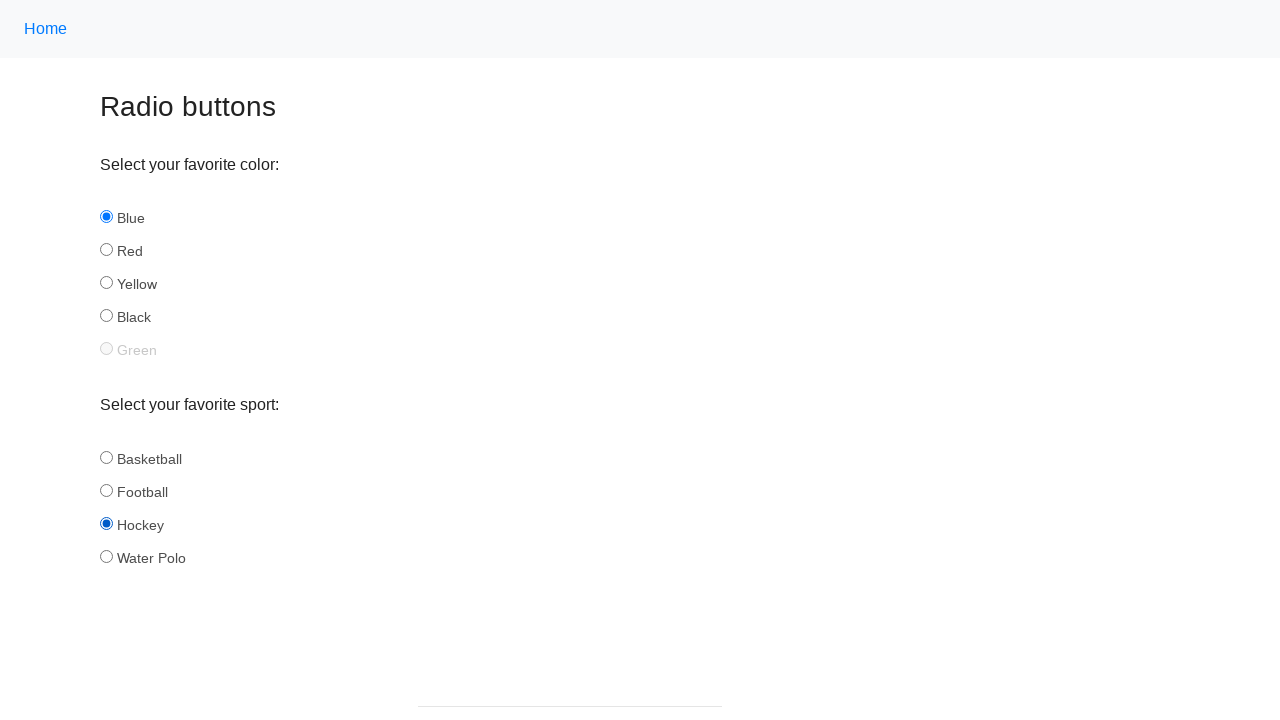

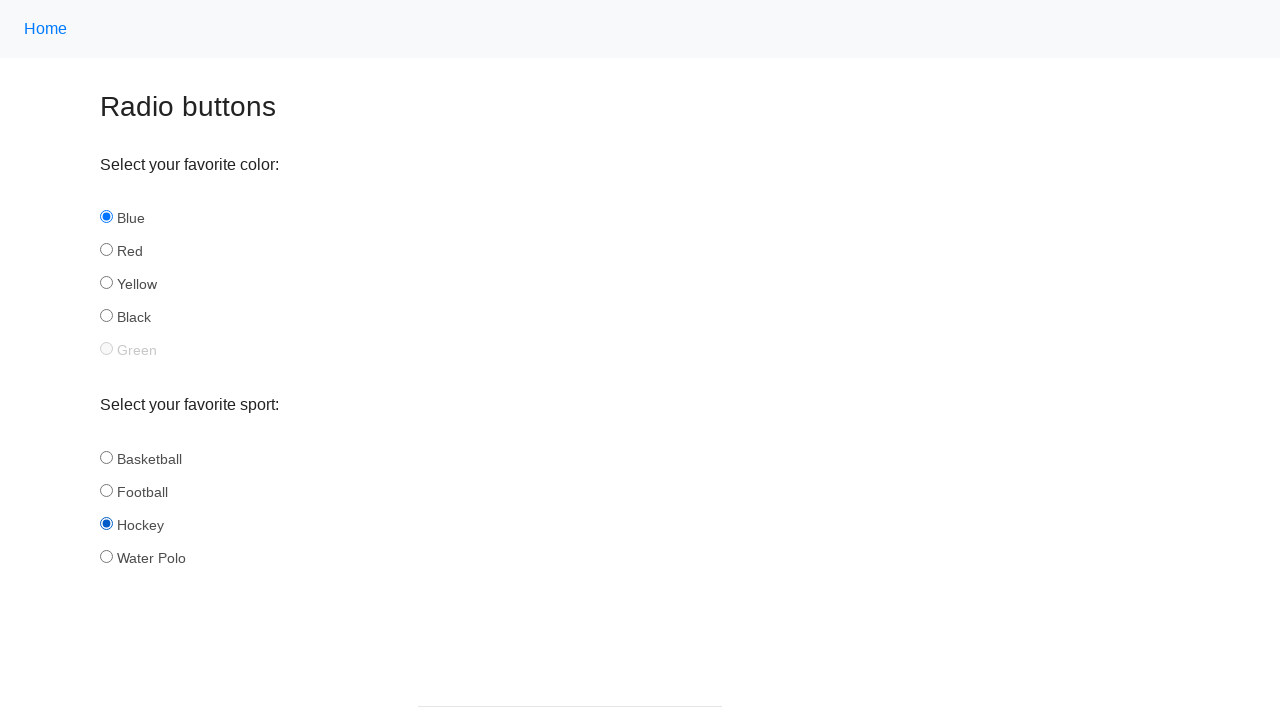